Tests navigating through All, Active, and Completed filters

Starting URL: https://demo.playwright.dev/todomvc

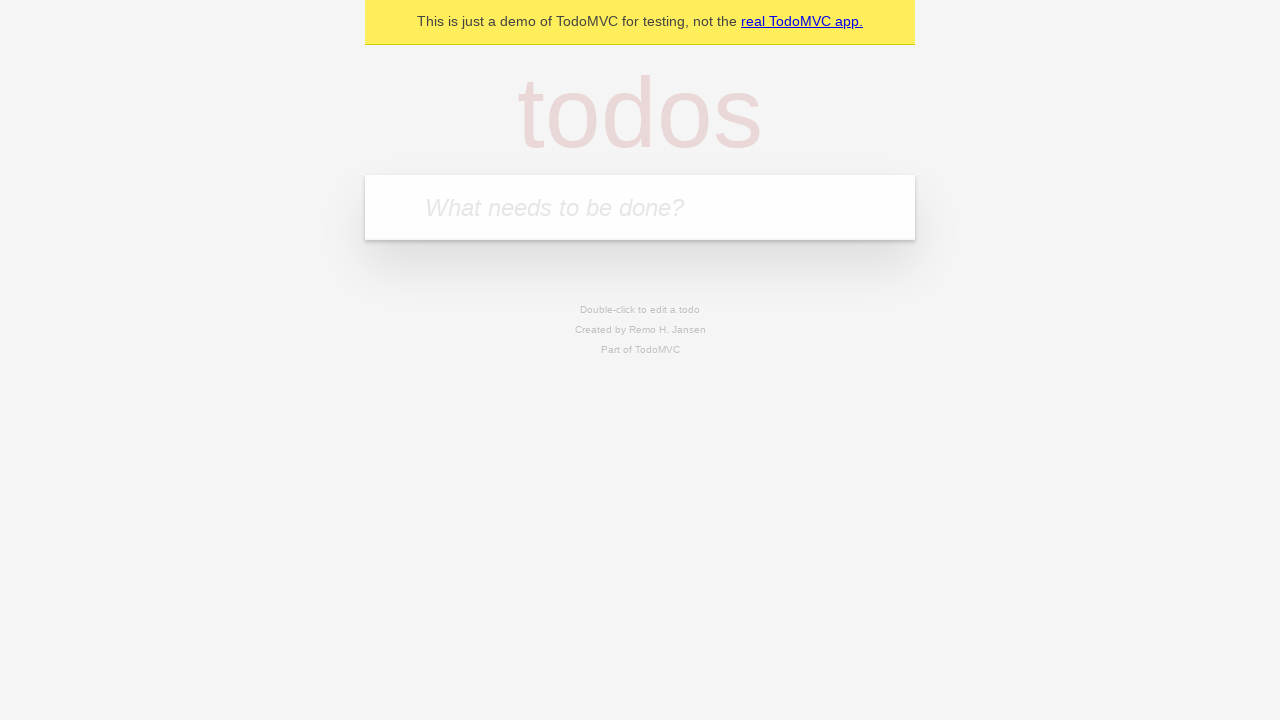

Filled todo input with 'buy some cheese' on internal:attr=[placeholder="What needs to be done?"i]
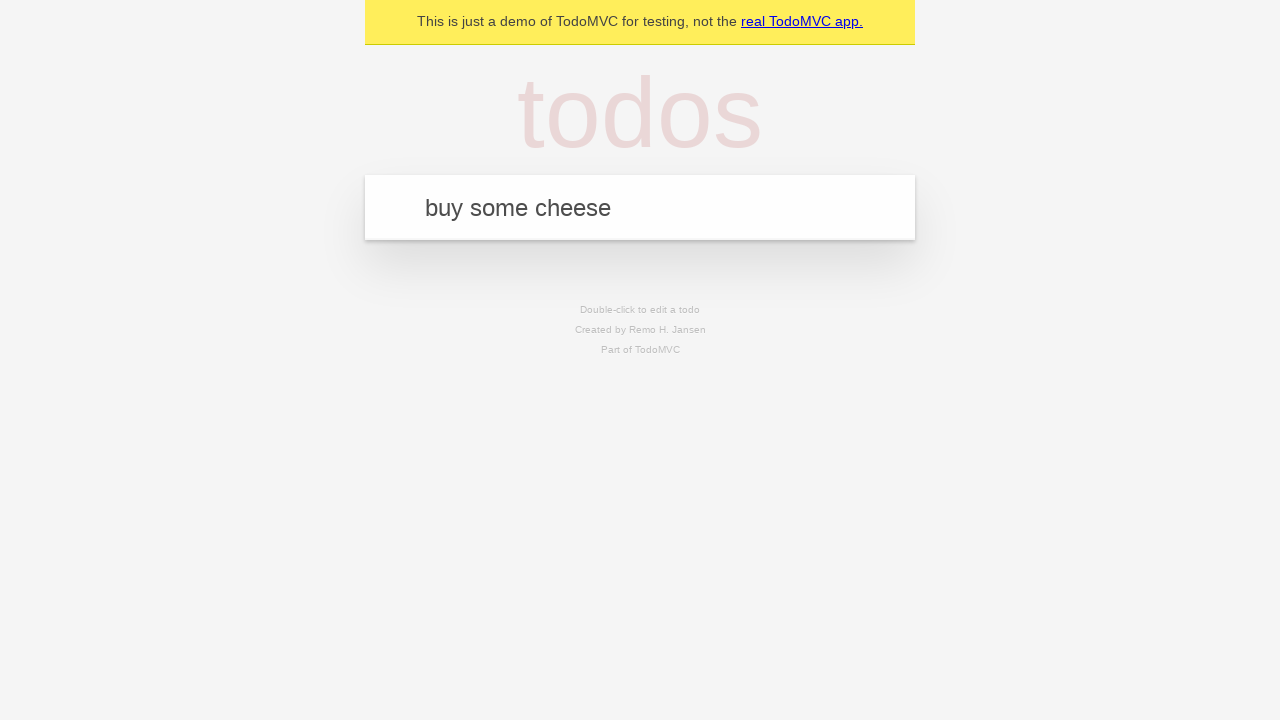

Pressed Enter to add first todo on internal:attr=[placeholder="What needs to be done?"i]
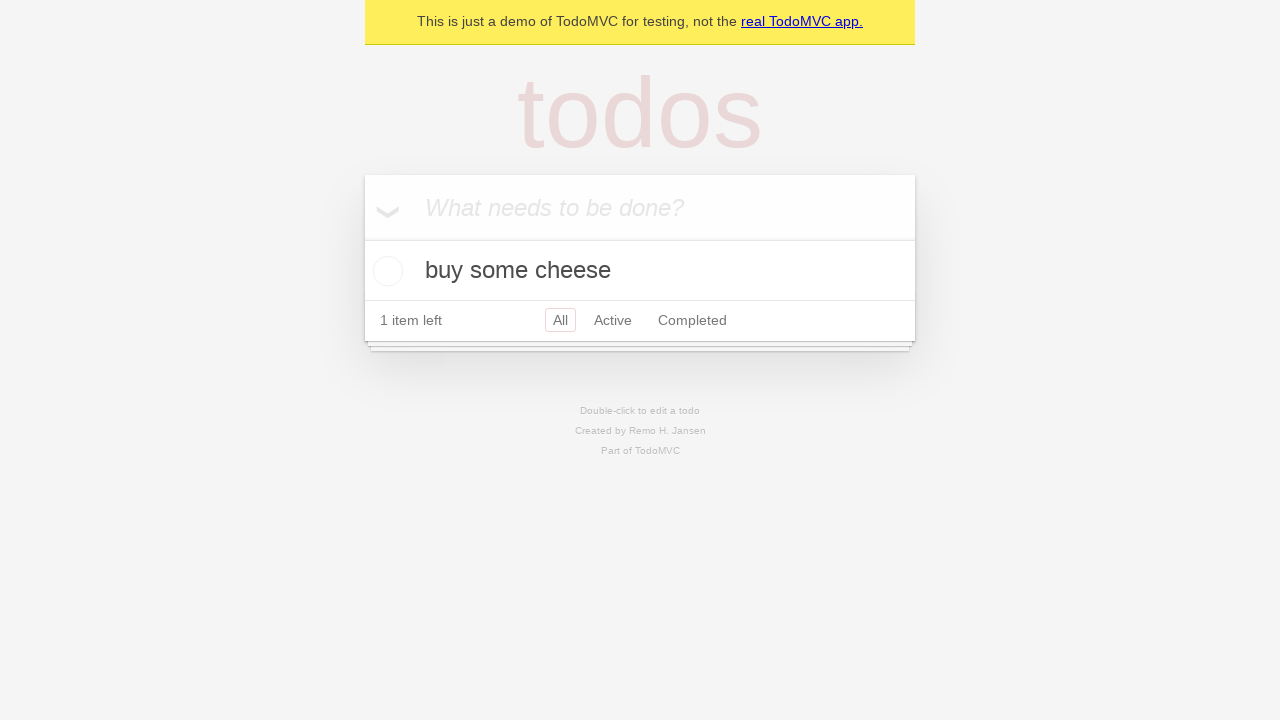

Filled todo input with 'feed the cat' on internal:attr=[placeholder="What needs to be done?"i]
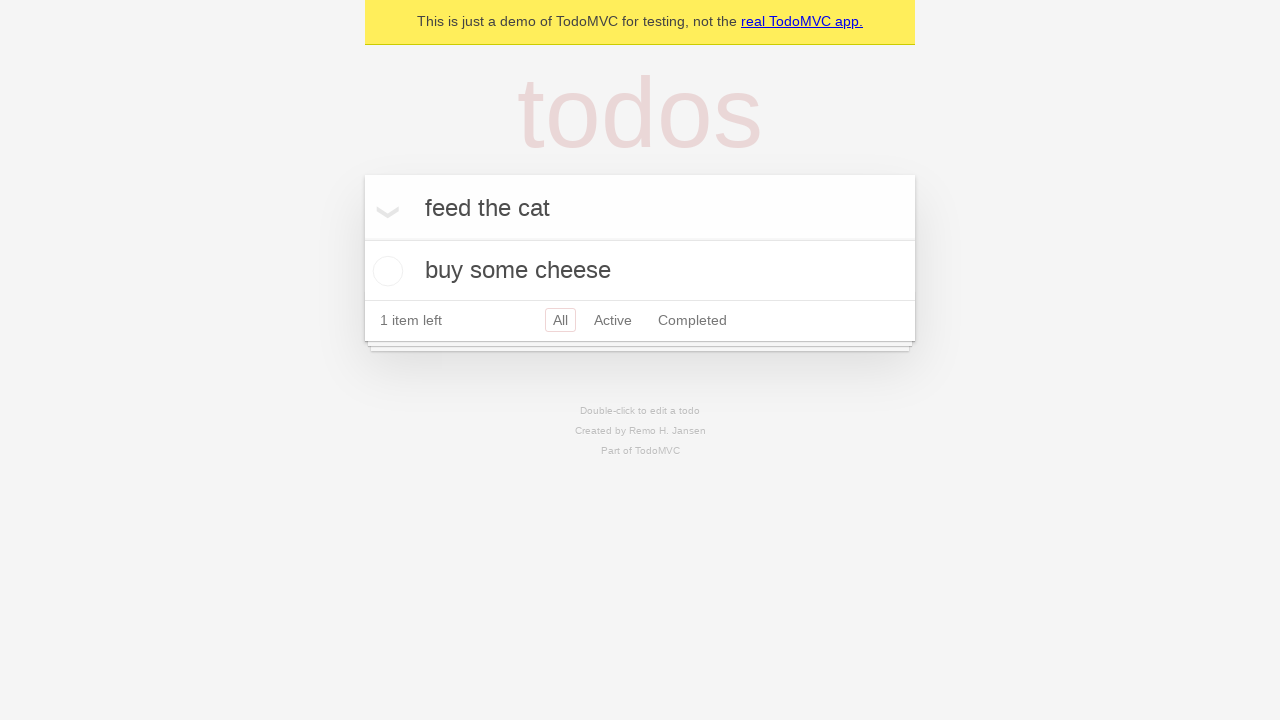

Pressed Enter to add second todo on internal:attr=[placeholder="What needs to be done?"i]
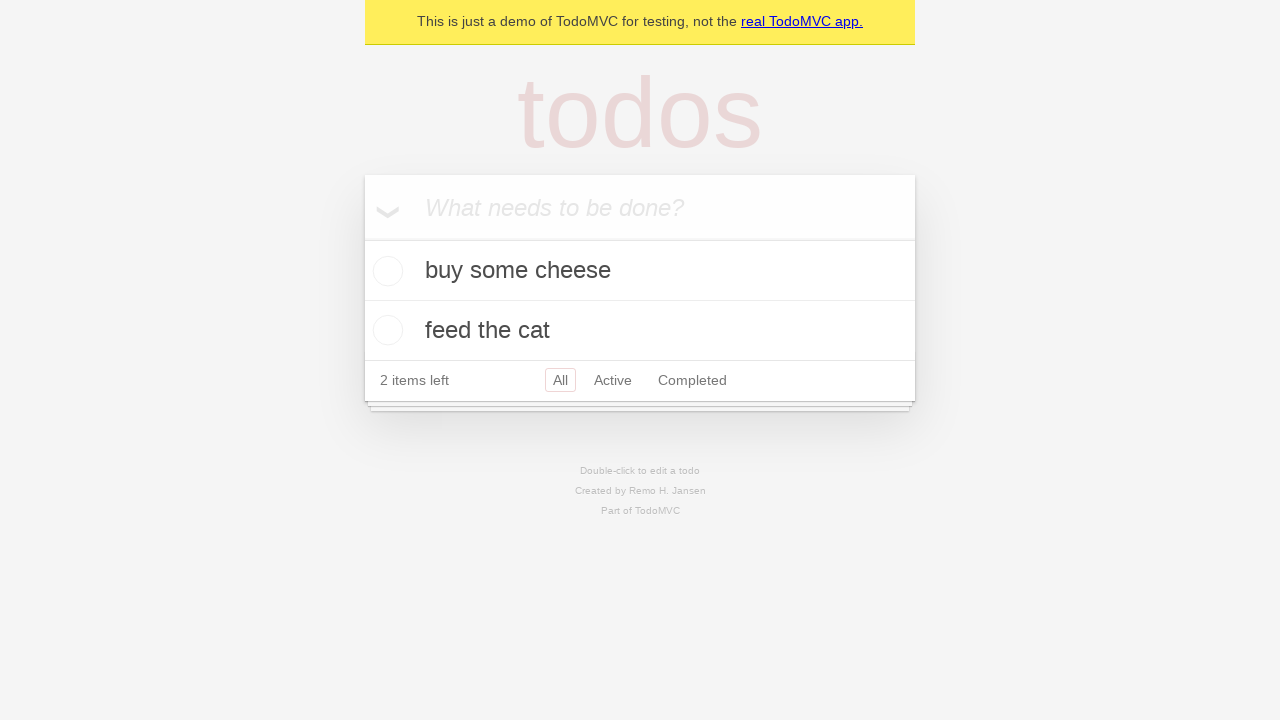

Filled todo input with 'book a doctors appointment' on internal:attr=[placeholder="What needs to be done?"i]
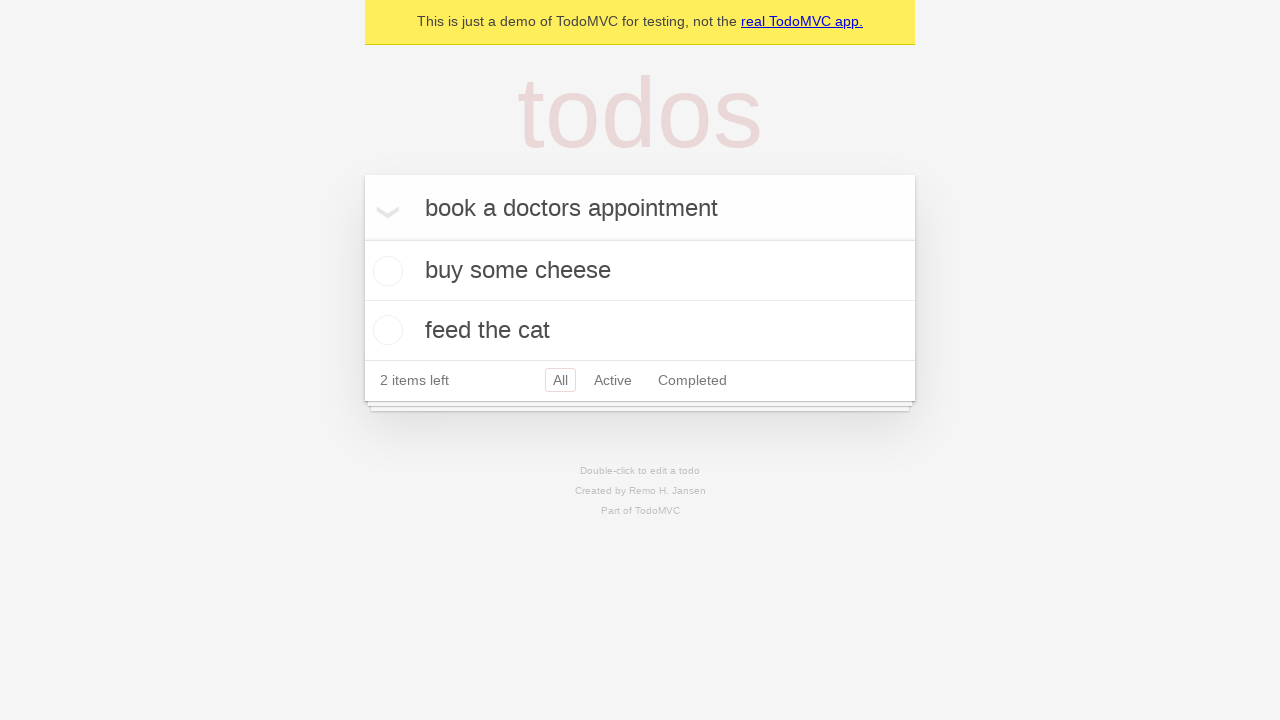

Pressed Enter to add third todo on internal:attr=[placeholder="What needs to be done?"i]
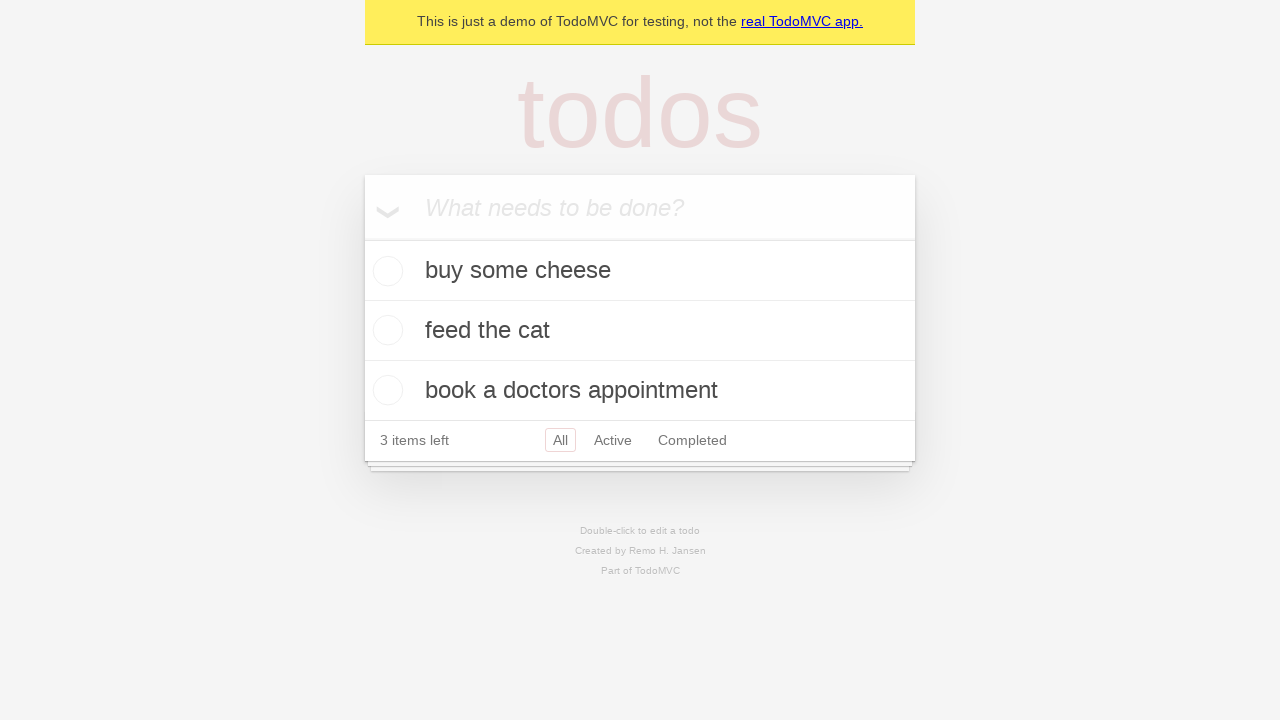

Checked the second todo item at (385, 330) on [data-testid='todo-item'] >> nth=1 >> internal:role=checkbox
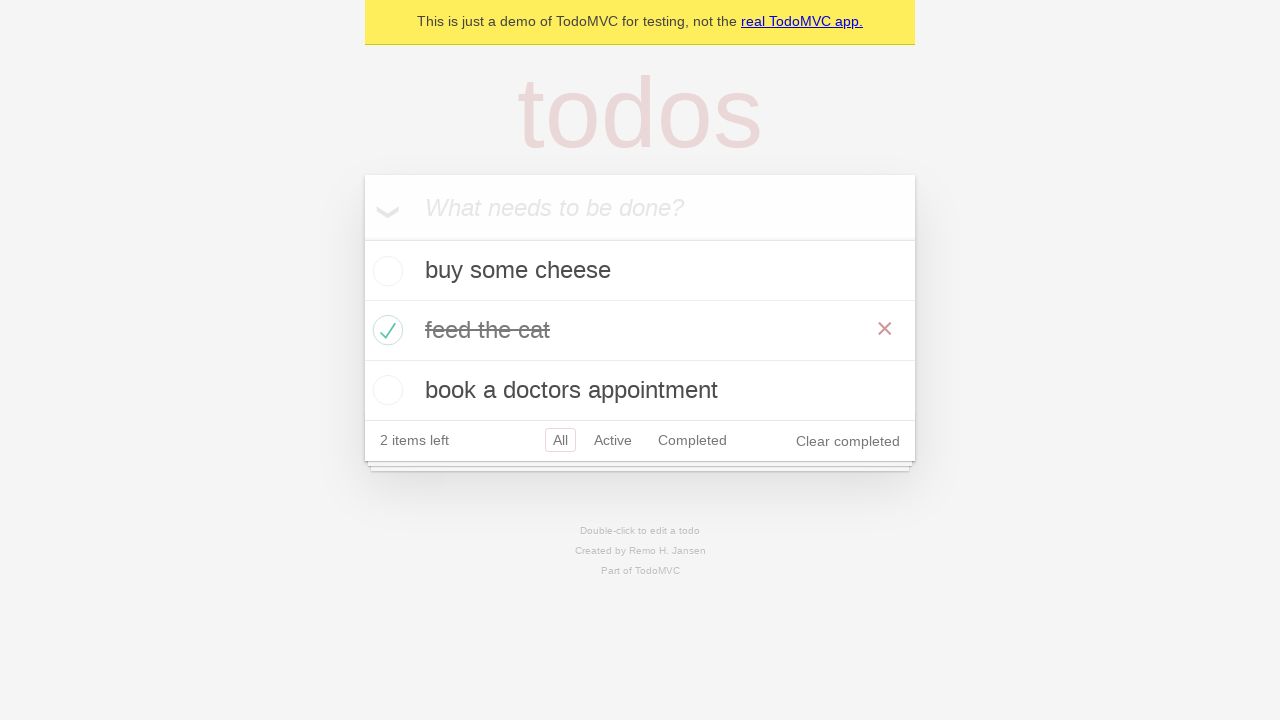

Clicked Active filter to display active todos only at (613, 440) on internal:role=link[name="Active"i]
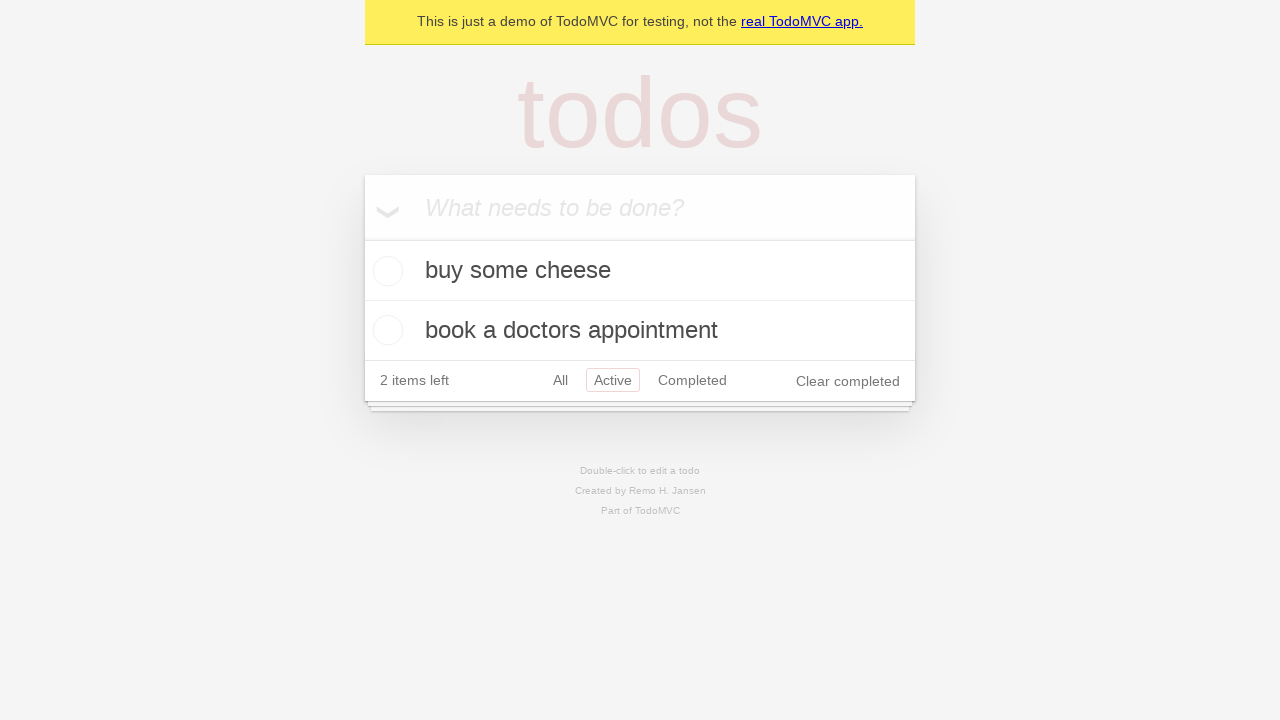

Clicked Completed filter to display completed todos only at (692, 380) on internal:role=link[name="Completed"i]
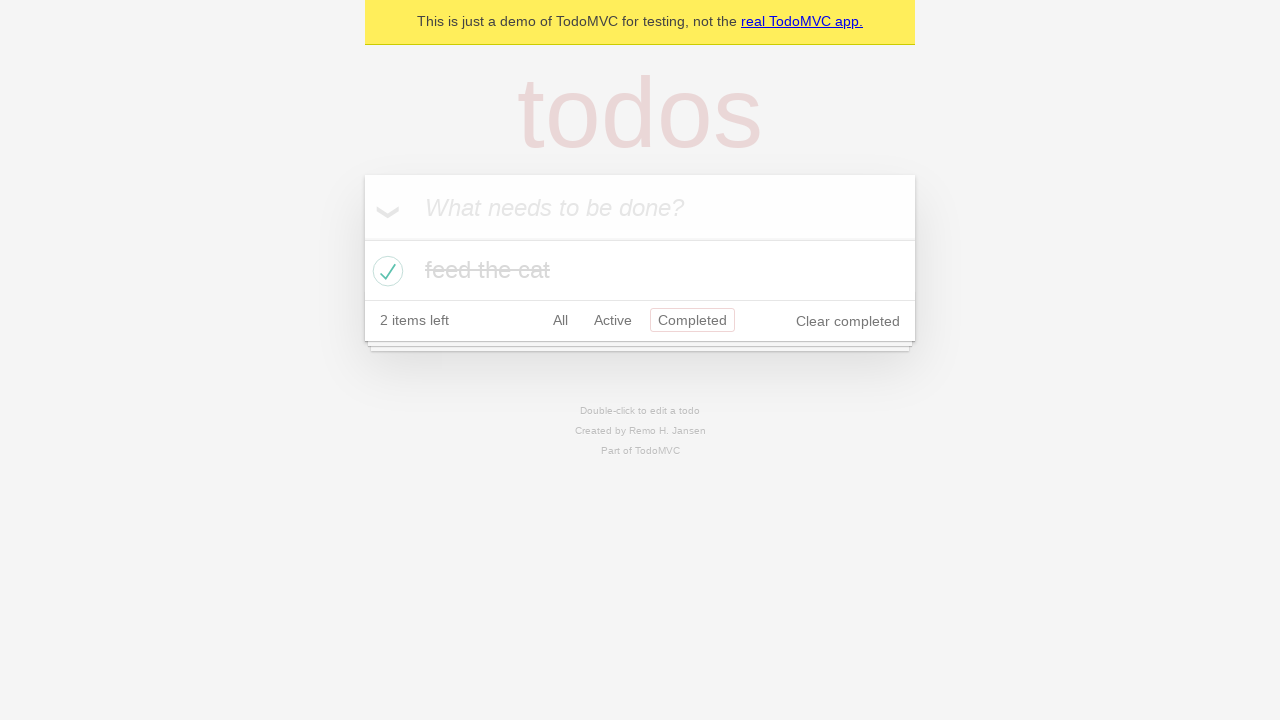

Clicked All filter to display all items at (560, 320) on internal:role=link[name="All"i]
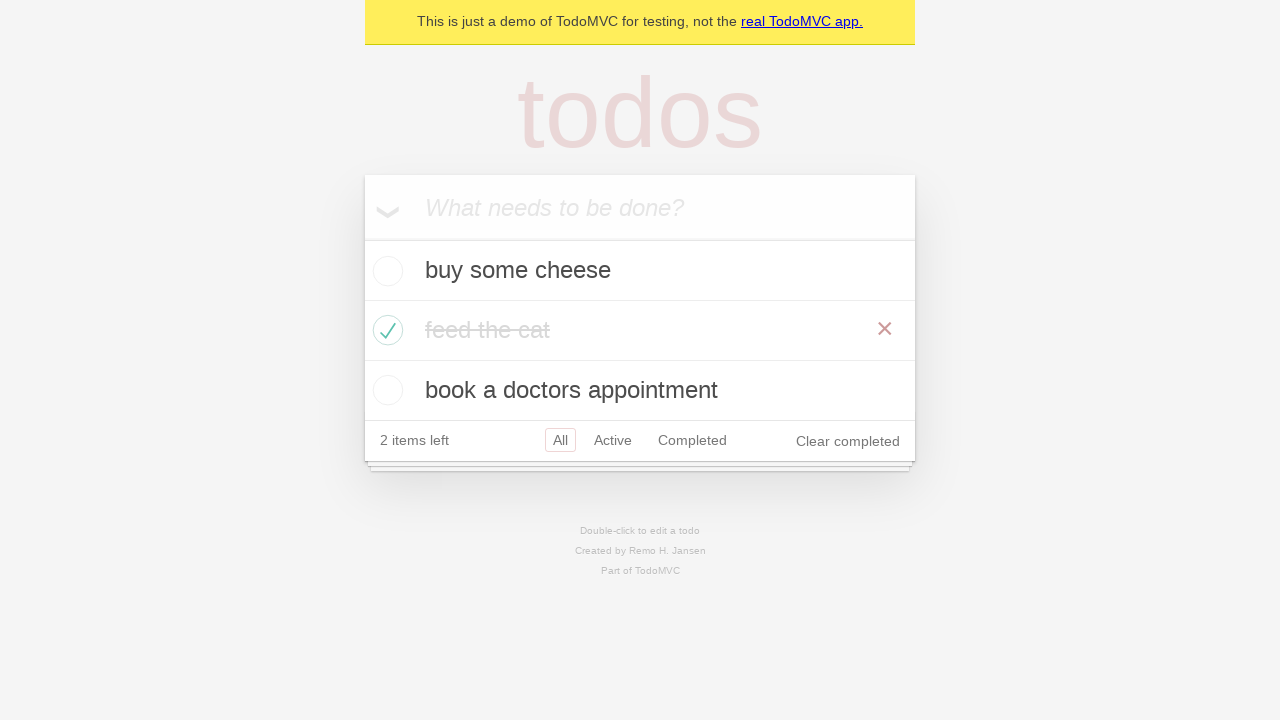

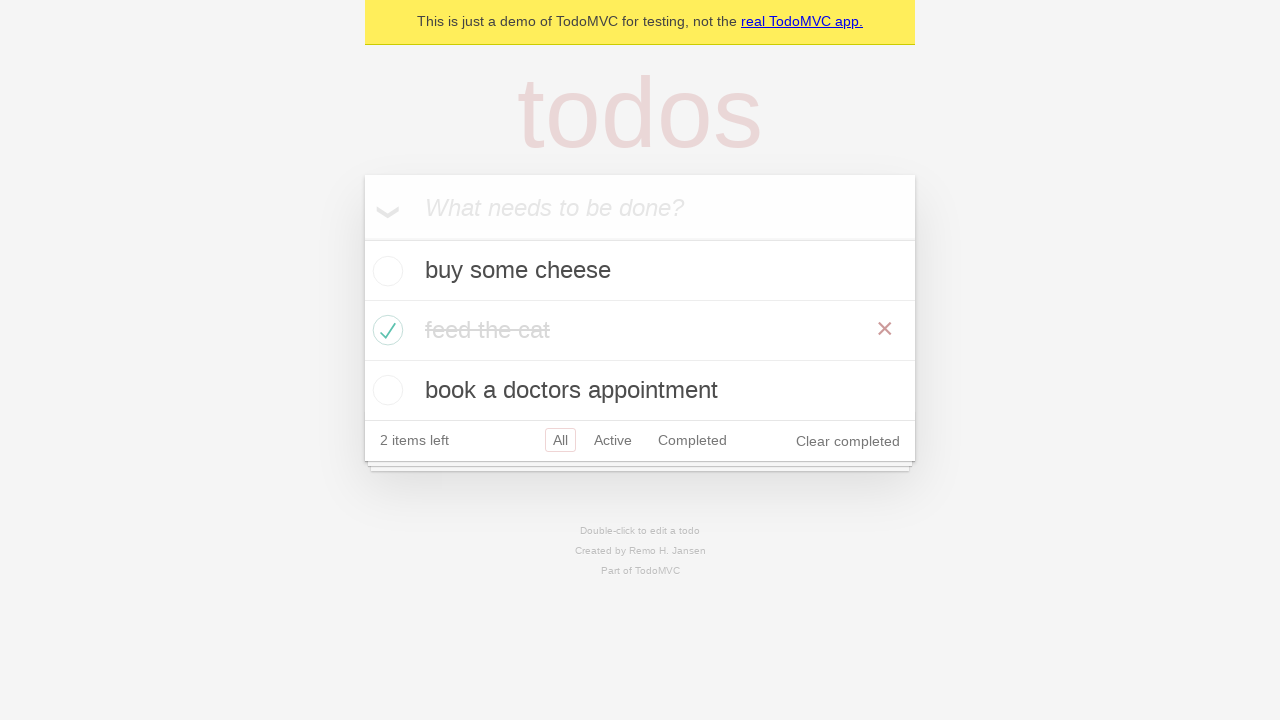